Navigates to an HTML forms page and verifies the checked state of a radio button element named "option2"

Starting URL: https://echoecho.com/htmlforms09.htm

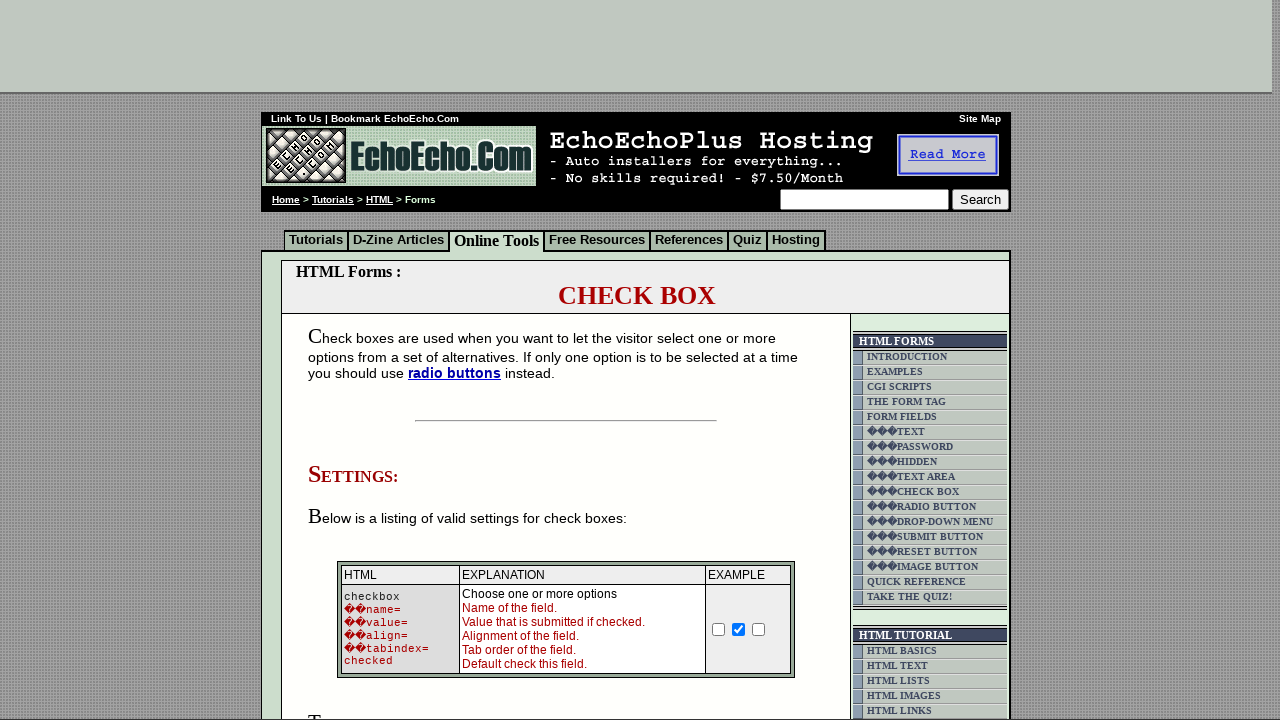

Navigated to HTML forms page
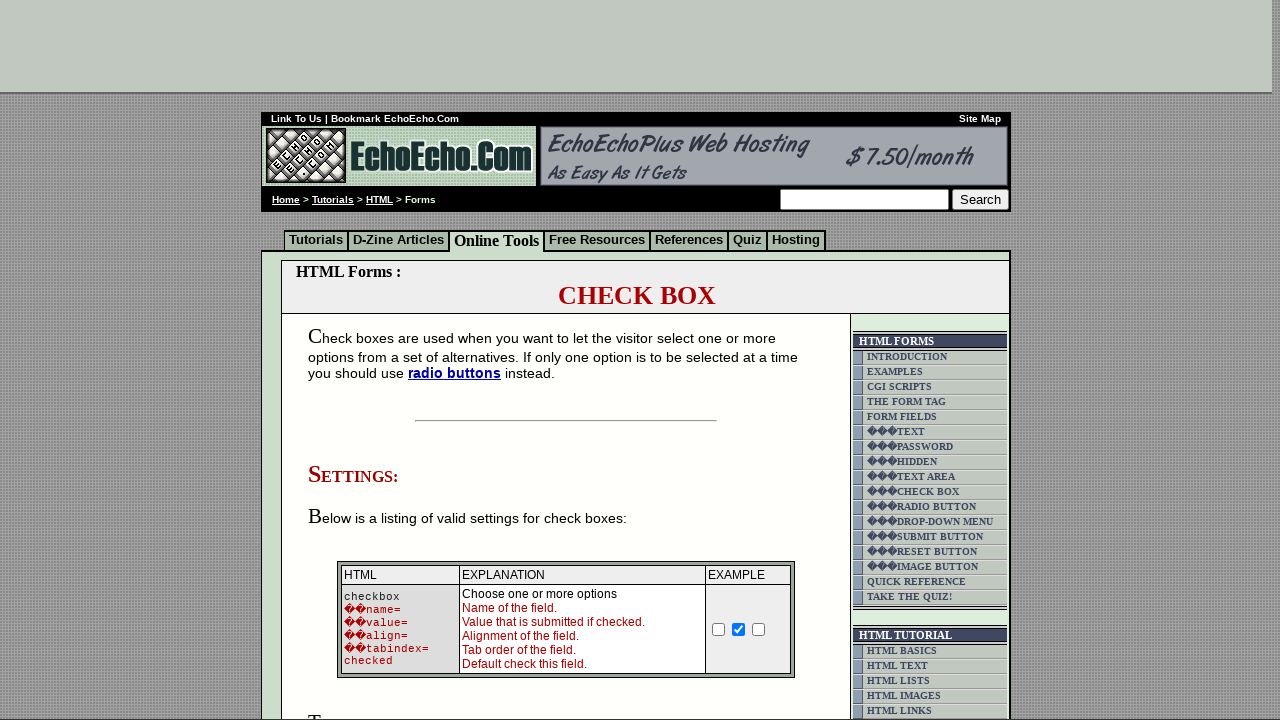

Radio button 'option2' element loaded
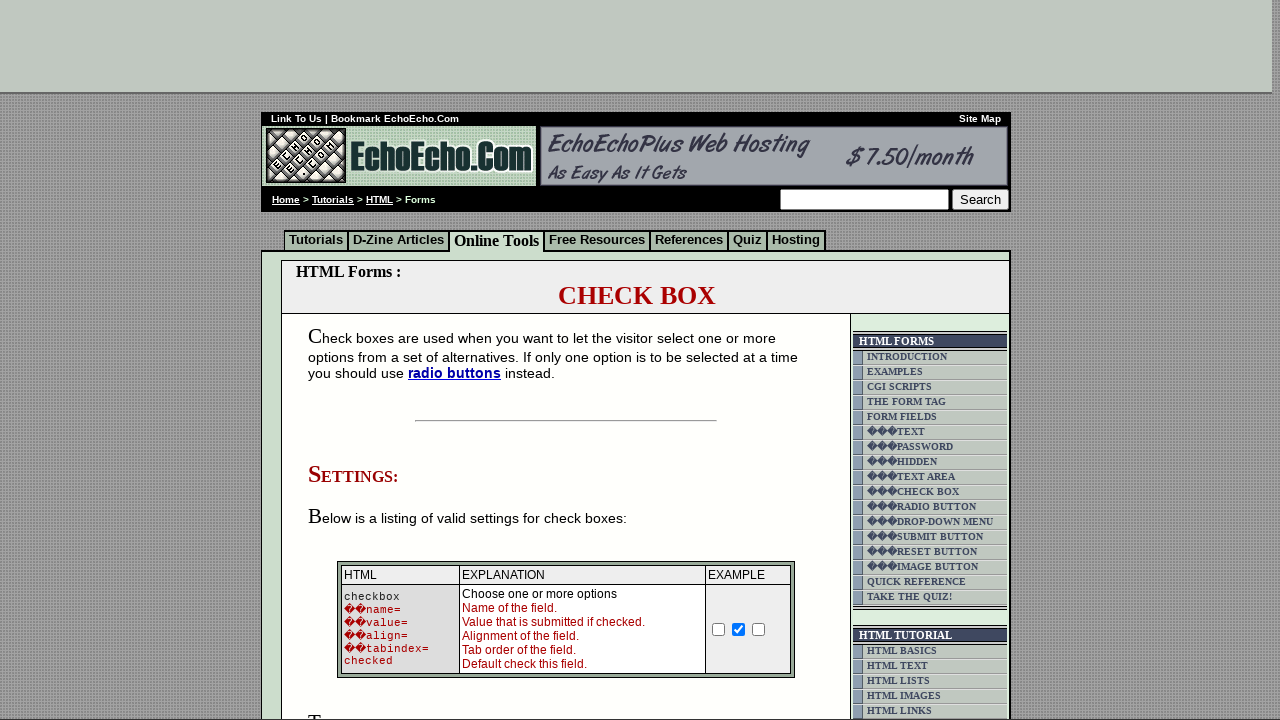

Located radio button element 'option2'
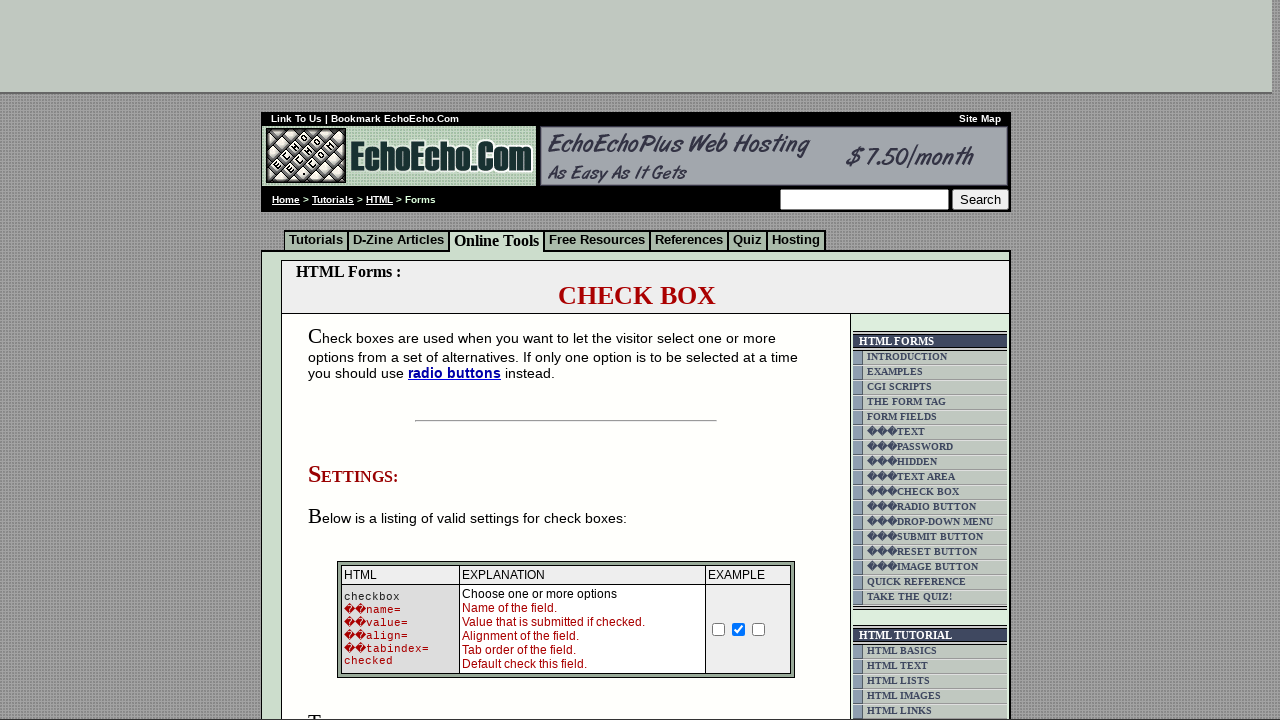

Retrieved checked state of radio button: 
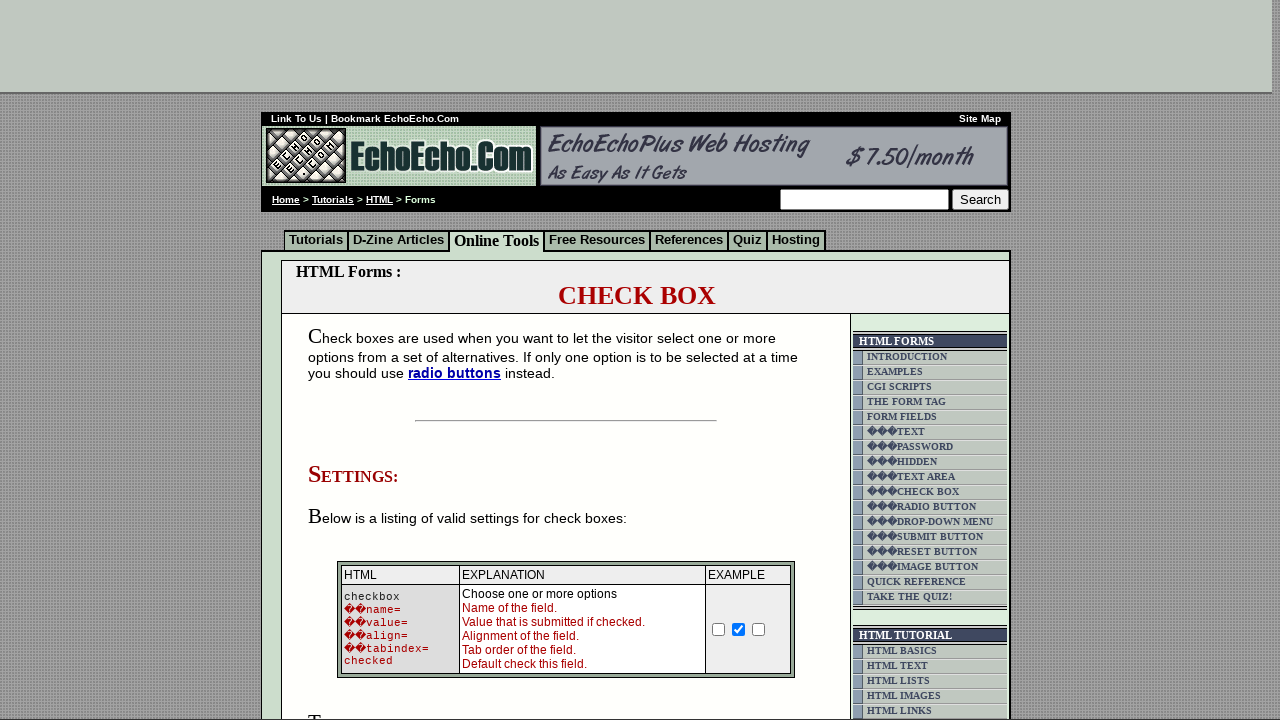

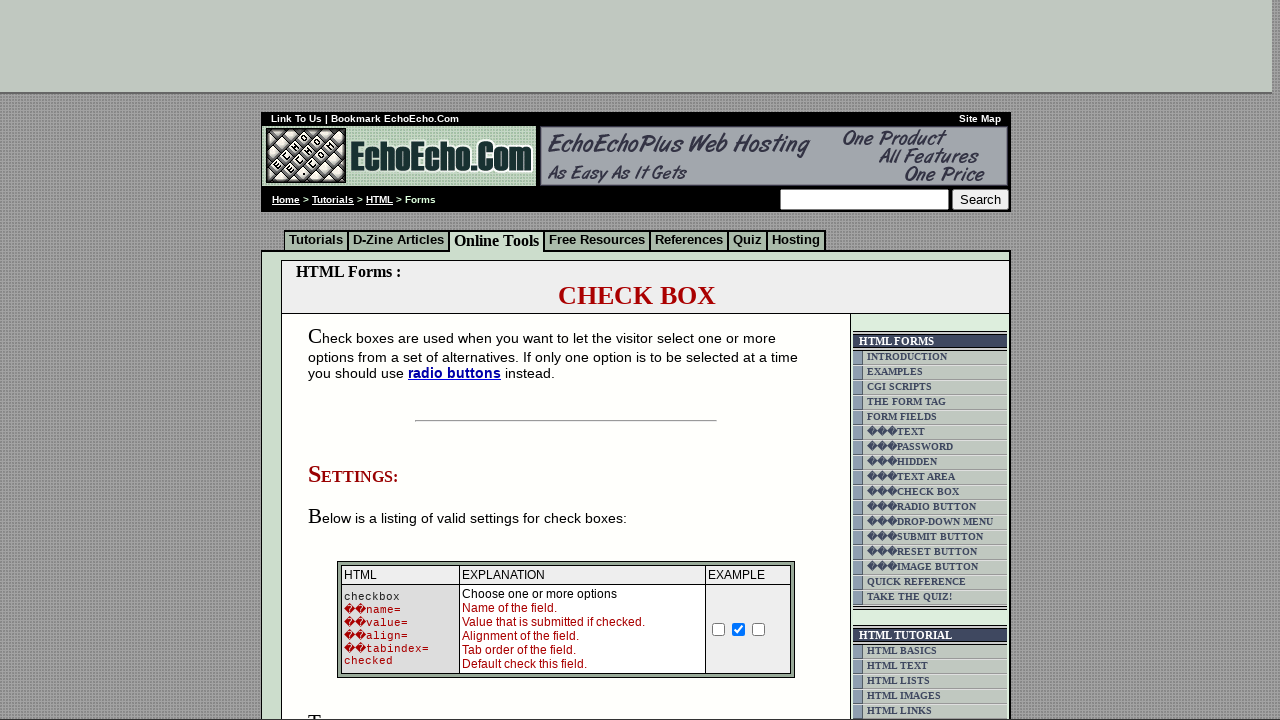